Tests browser tab and window management by opening the OpenCart website, creating a new tab, creating a new window, and then navigating to OrangeHRM demo site in the new window.

Starting URL: https://www.opencart.com/

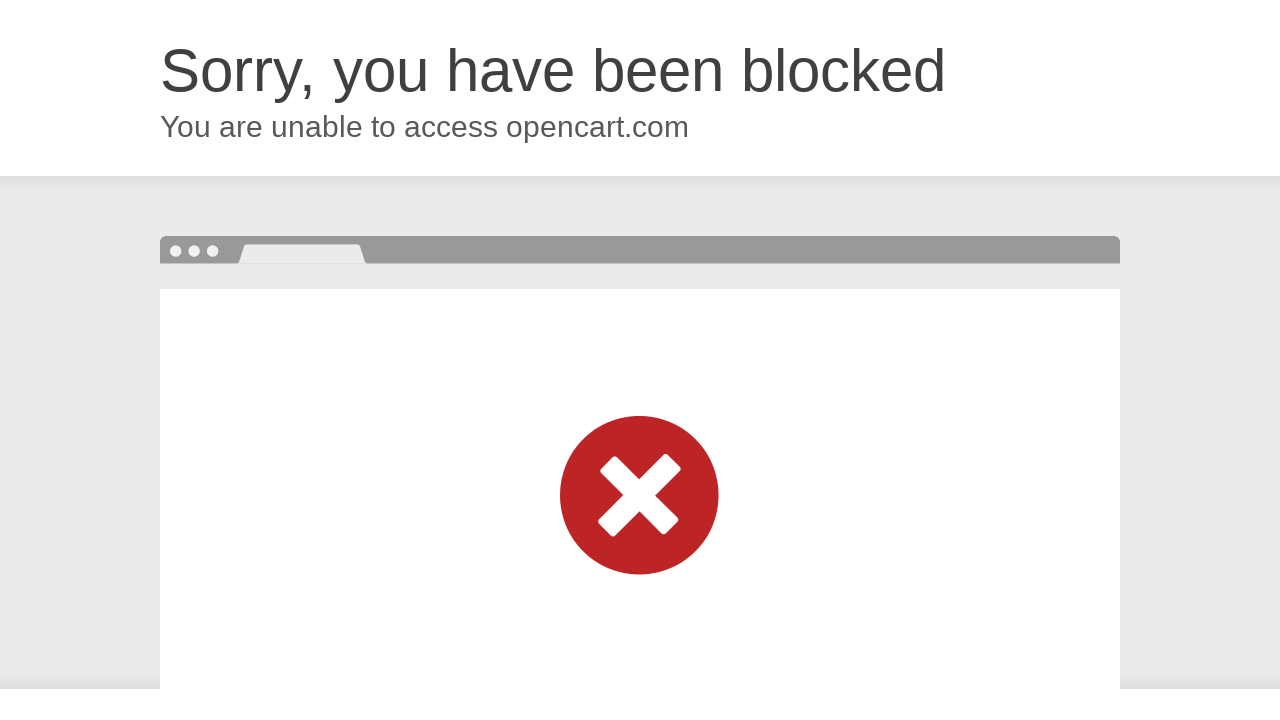

Opened a new tab
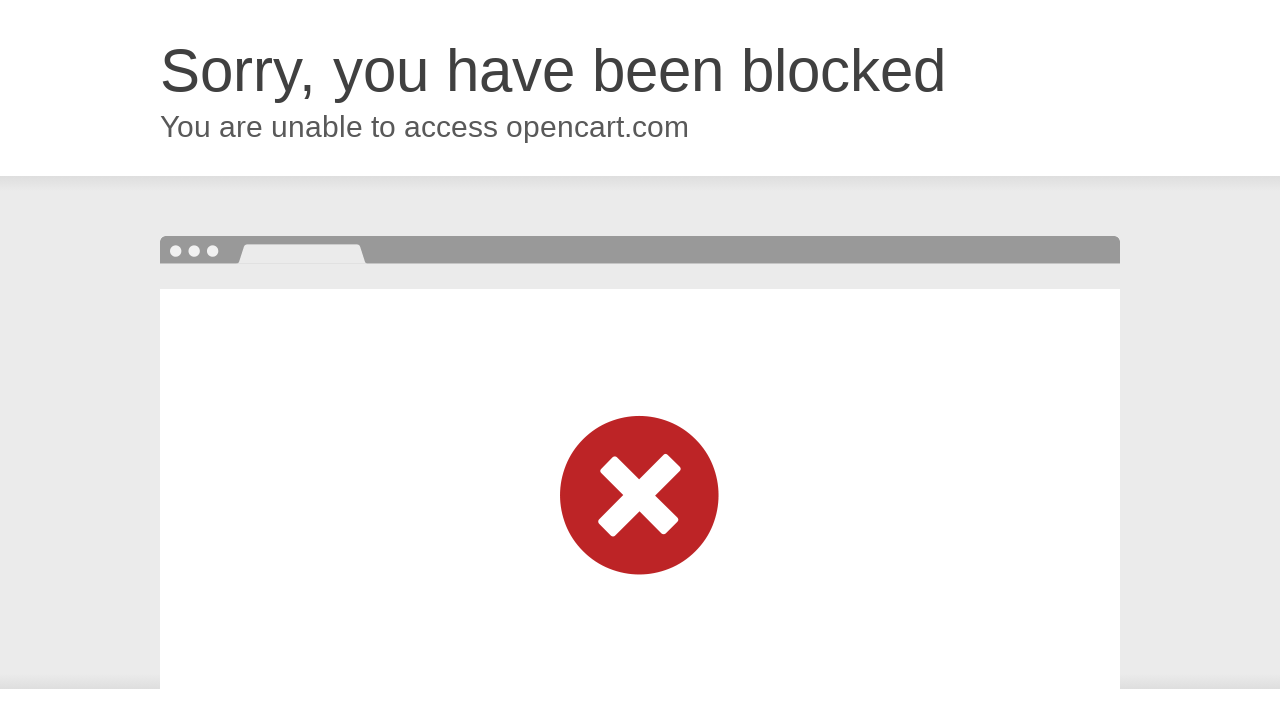

Opened a new window
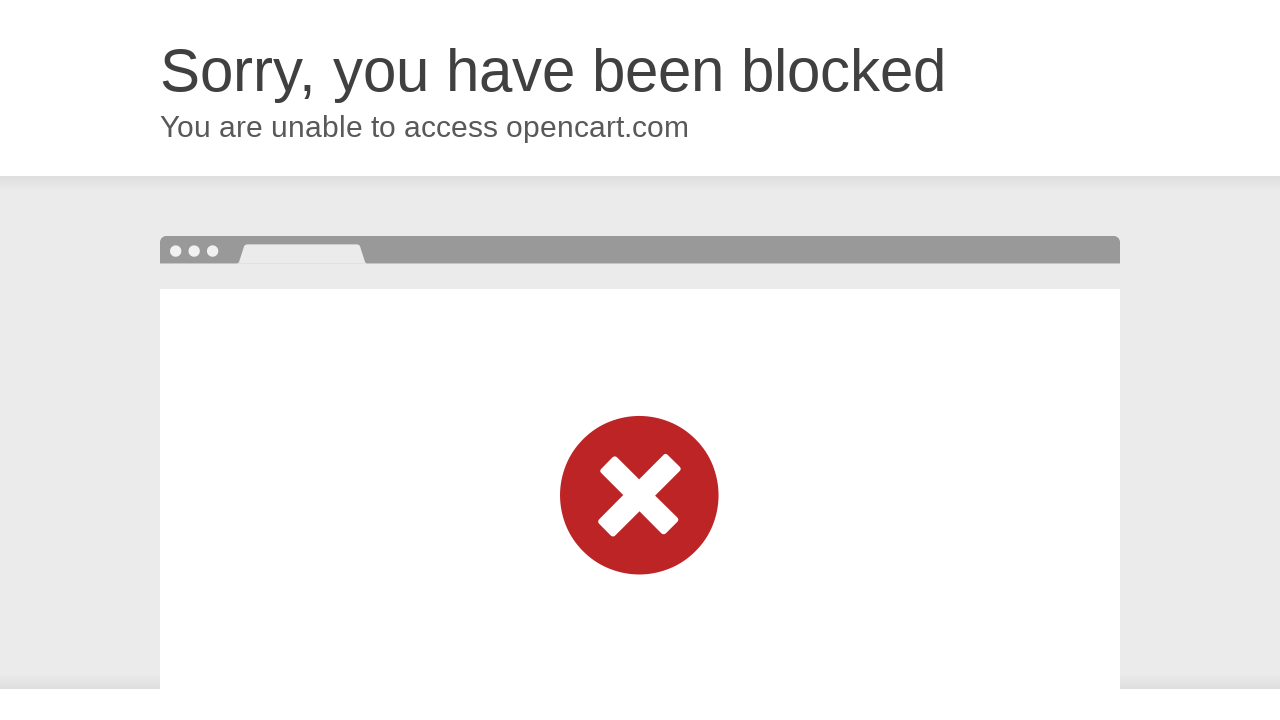

Navigated to OrangeHRM demo site in the new window
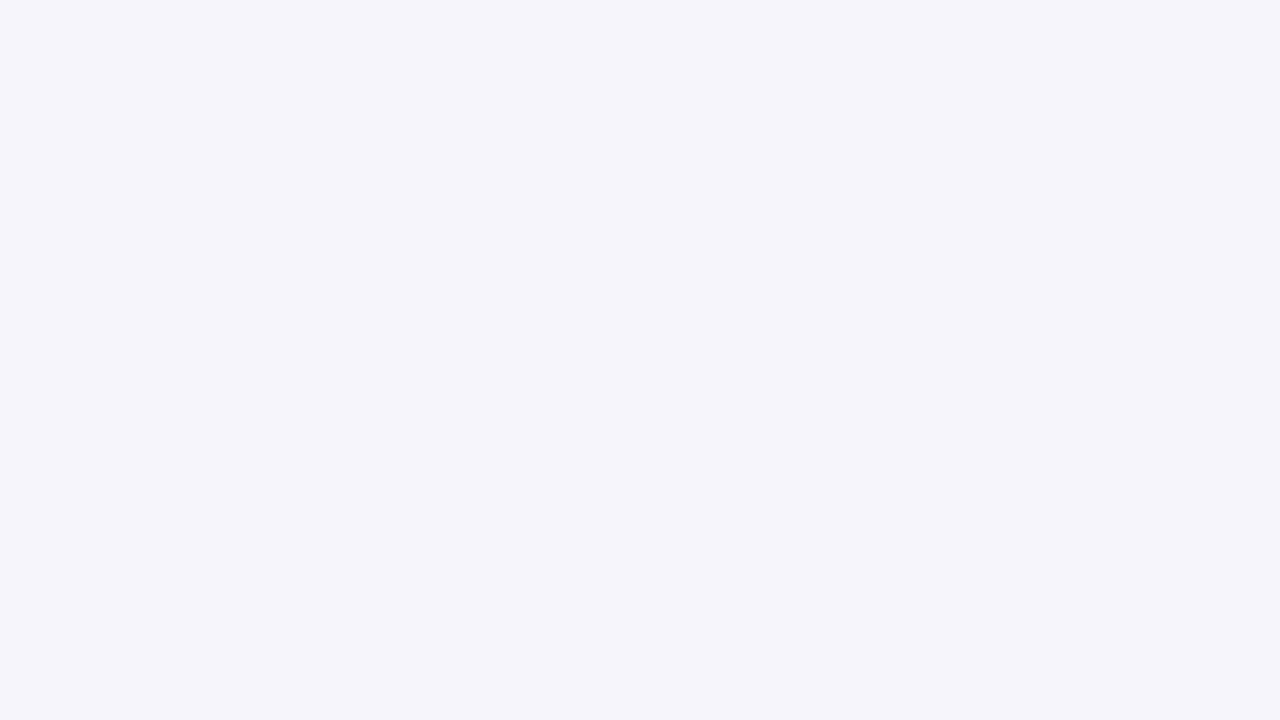

OrangeHRM page fully loaded (domcontentloaded)
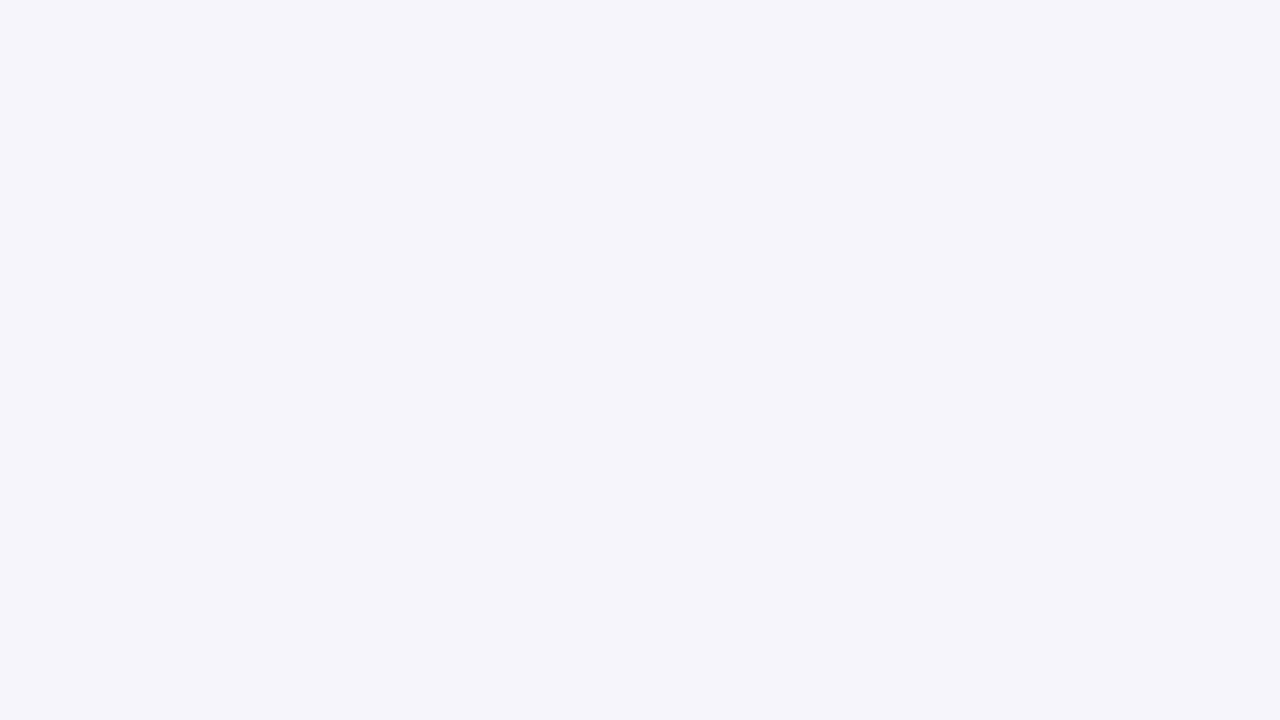

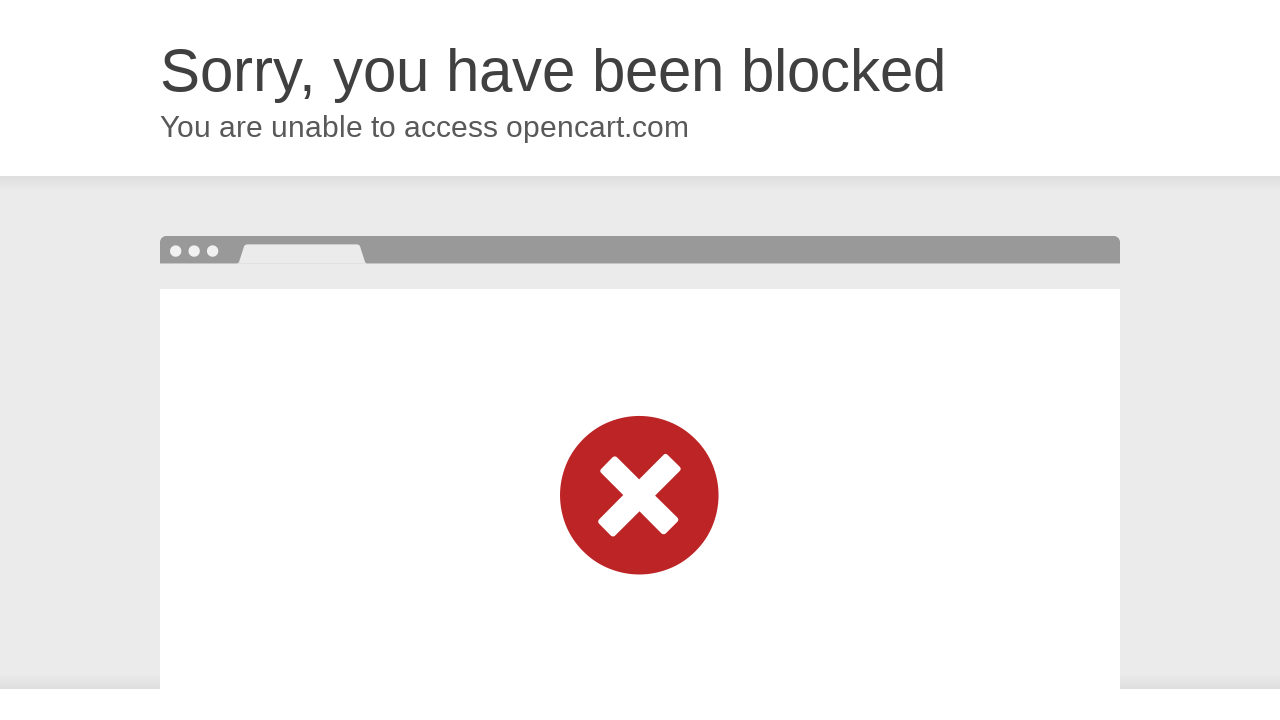